Simple test that navigates to Flipkart homepage to verify the page loads successfully

Starting URL: https://www.flipkart.com

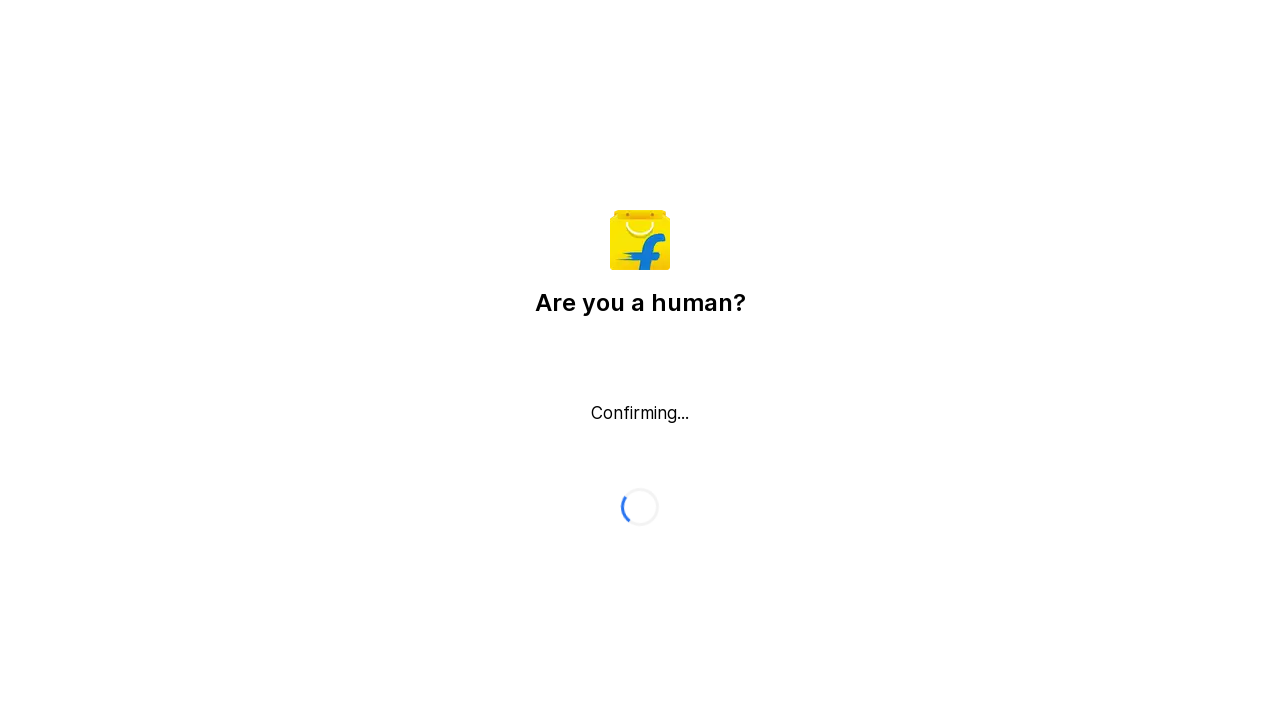

Waited for page DOM content to load on Flipkart homepage
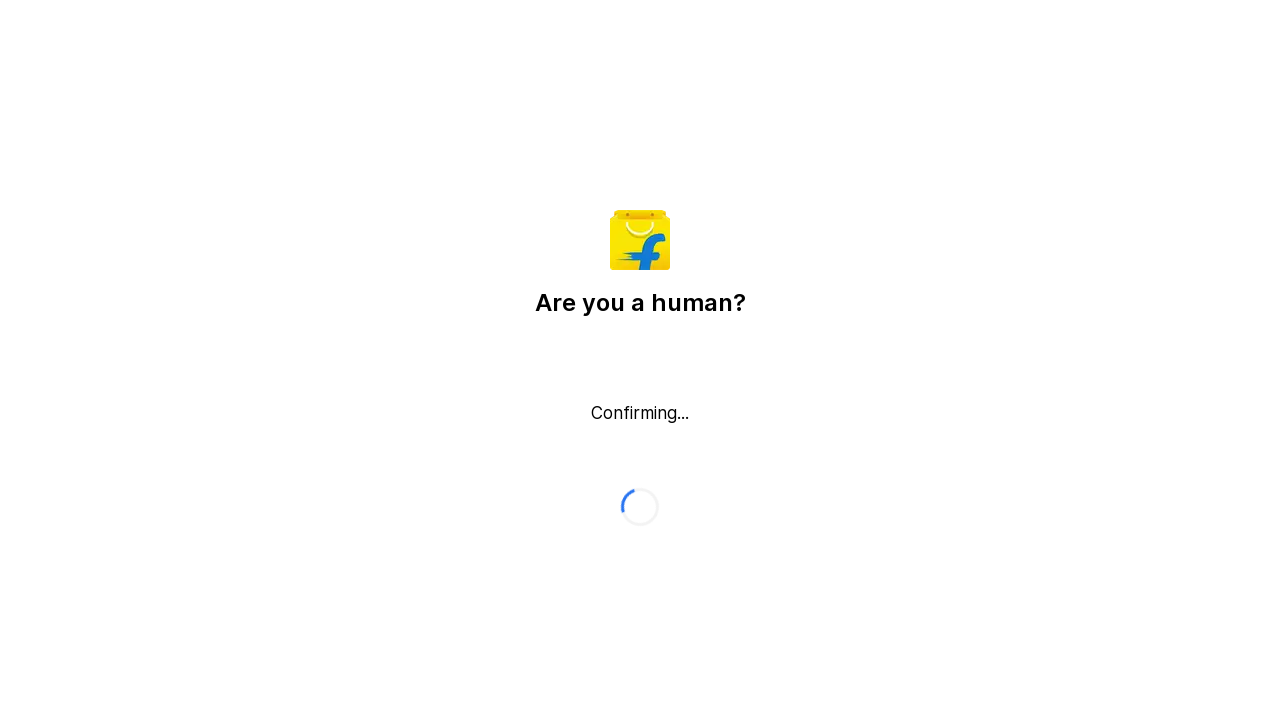

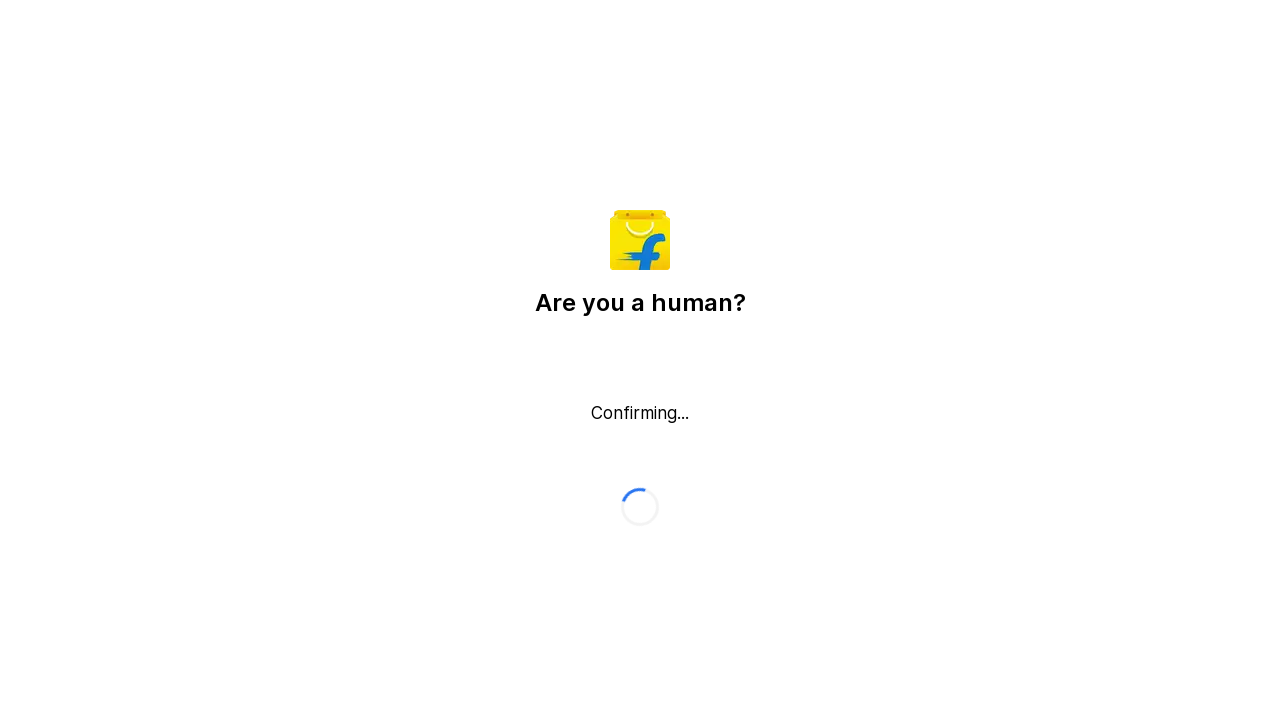